Tests radio button functionality including selection, deselection, and verification of default states on a practice form

Starting URL: https://www.leafground.com/radio.xhtml

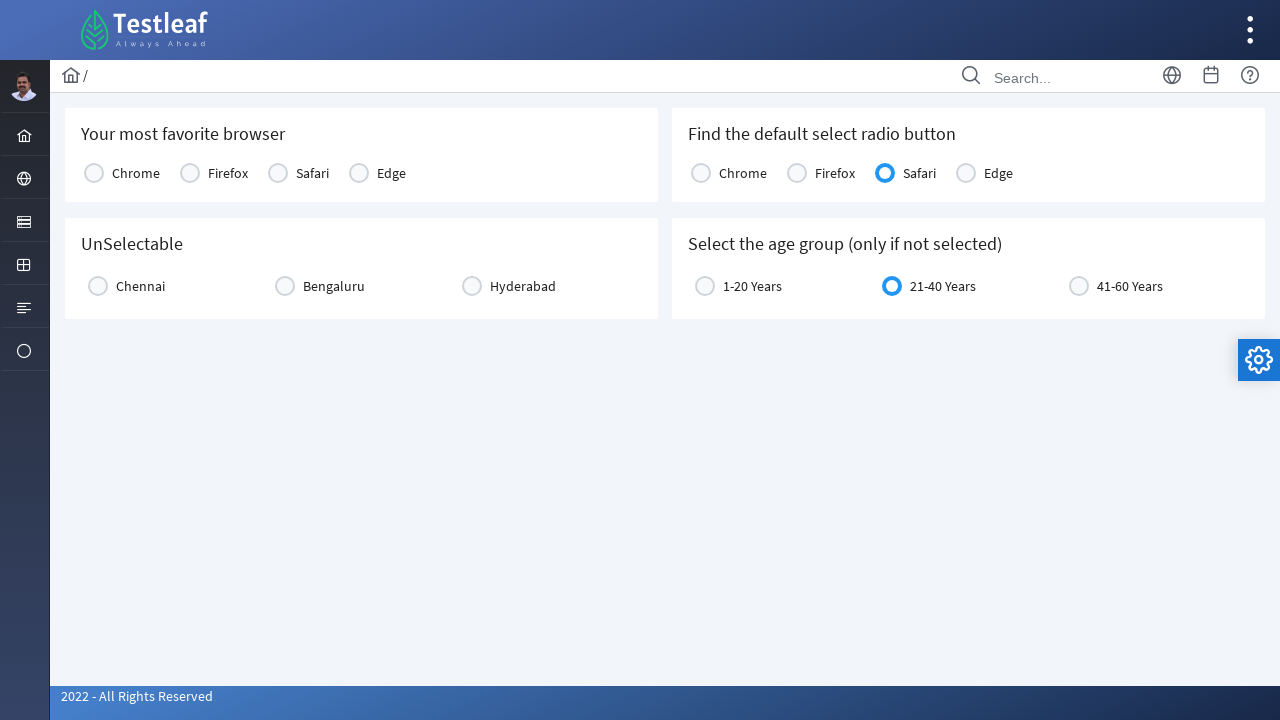

Clicked Firefox radio button to select it as favorite browser at (228, 173) on xpath=(//label[text()='Firefox'])[1]
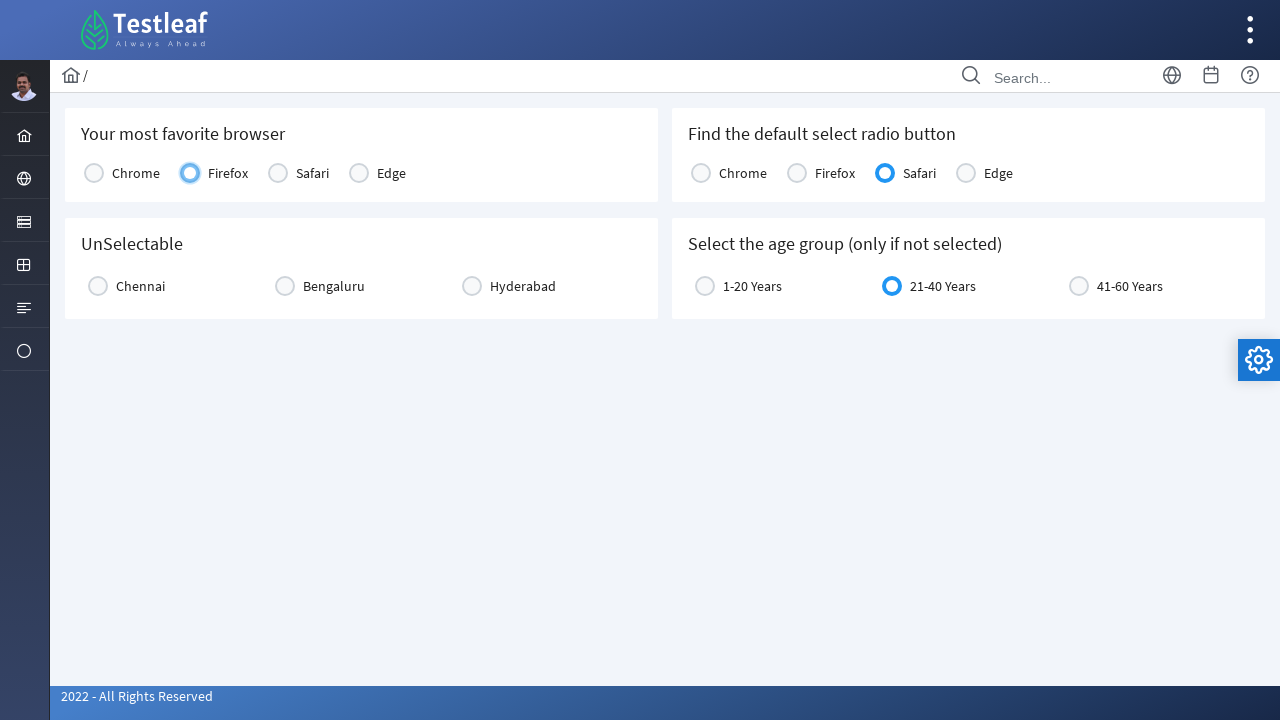

Clicked radio button icon at position 17 to attempt deselection at (285, 286) on xpath=(//span[contains(@class,'radiobutton-icon')])[17]
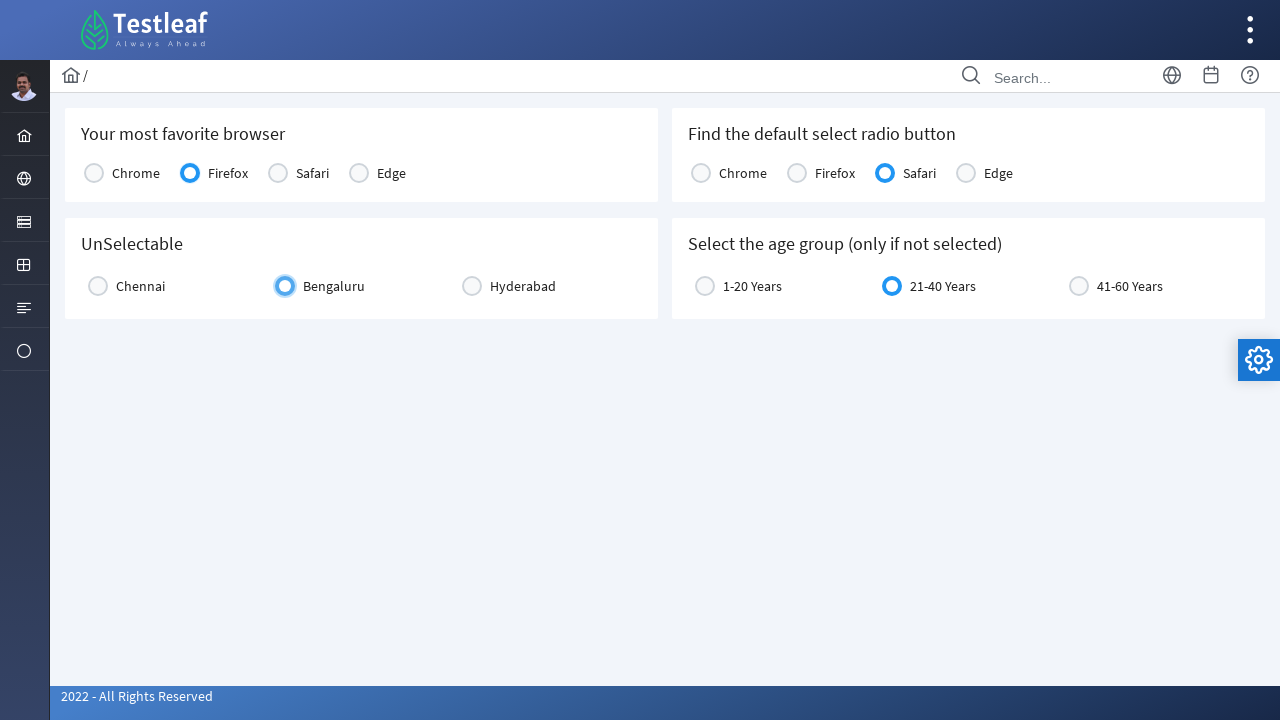

Clicked the same radio button icon at position 17 again at (285, 286) on xpath=(//span[contains(@class,'radiobutton-icon')])[17]
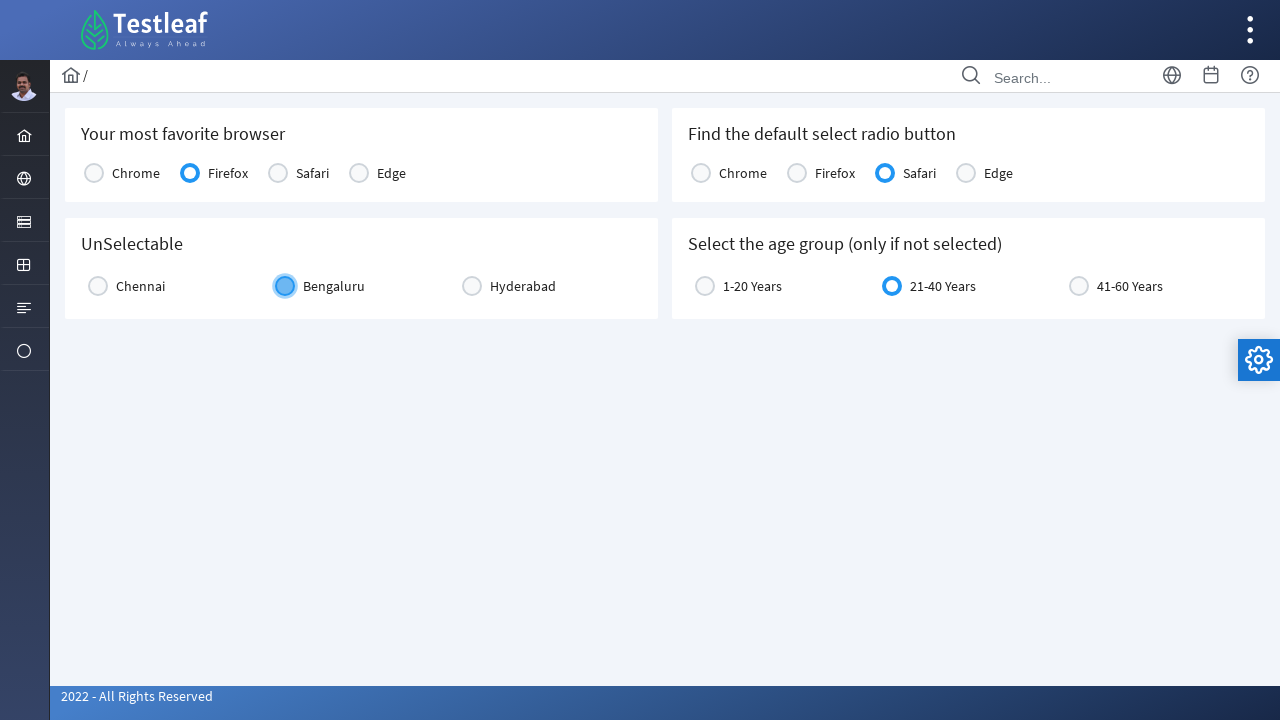

Verified Safari radio button enabled state: True
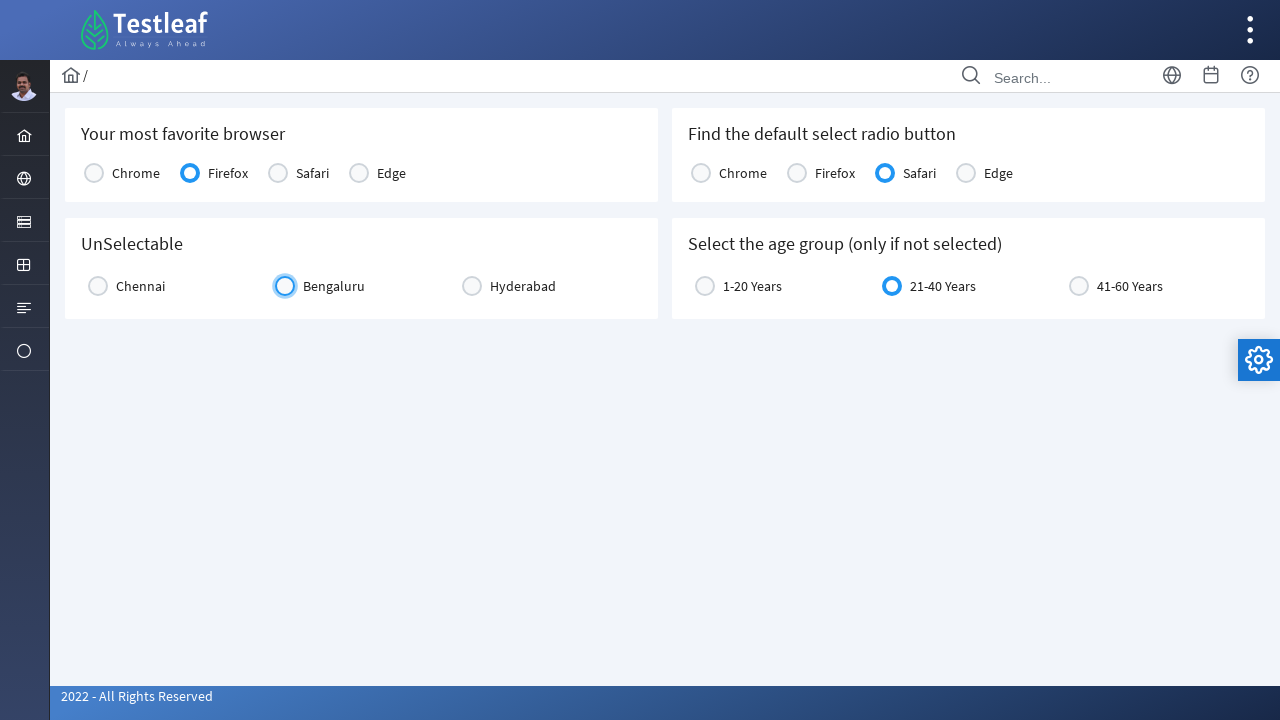

Age group radio button at position 24 was already enabled, no action taken
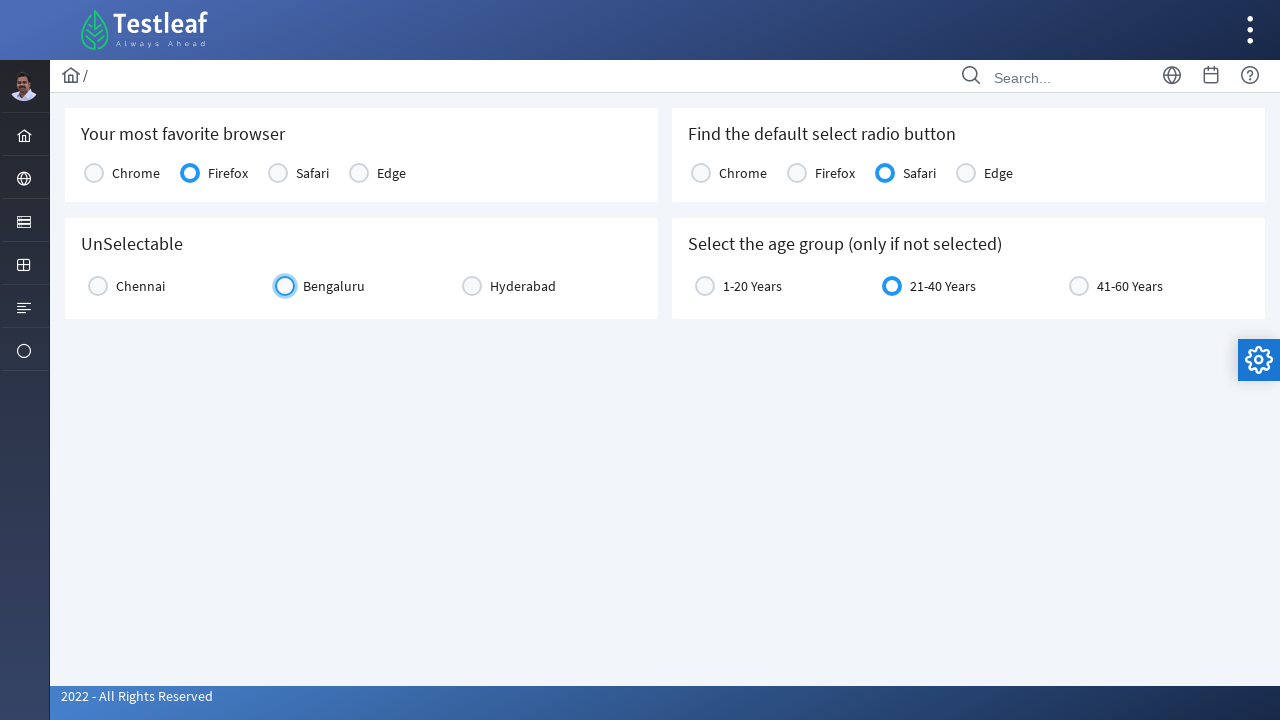

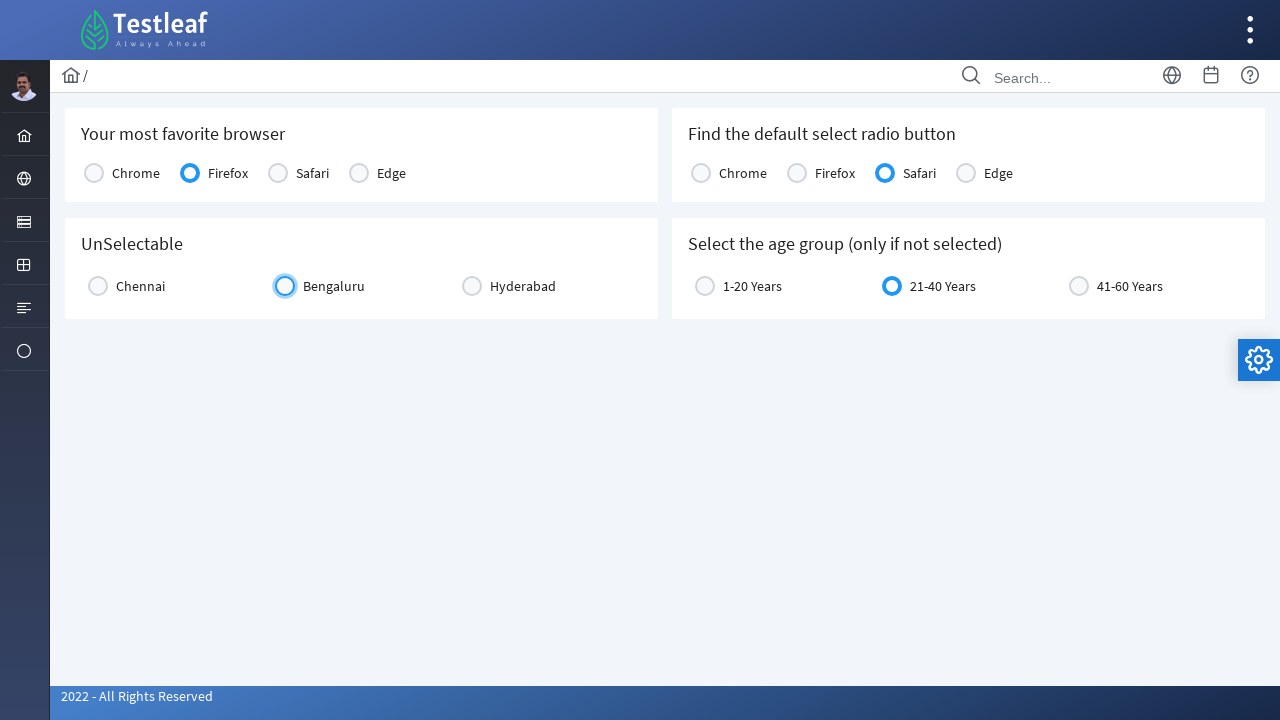